Tests a user registration demo form by navigating to the registration page, filling in personal details (name, username, password, gender, education), and submitting the form

Starting URL: https://nlilaramani.github.io/

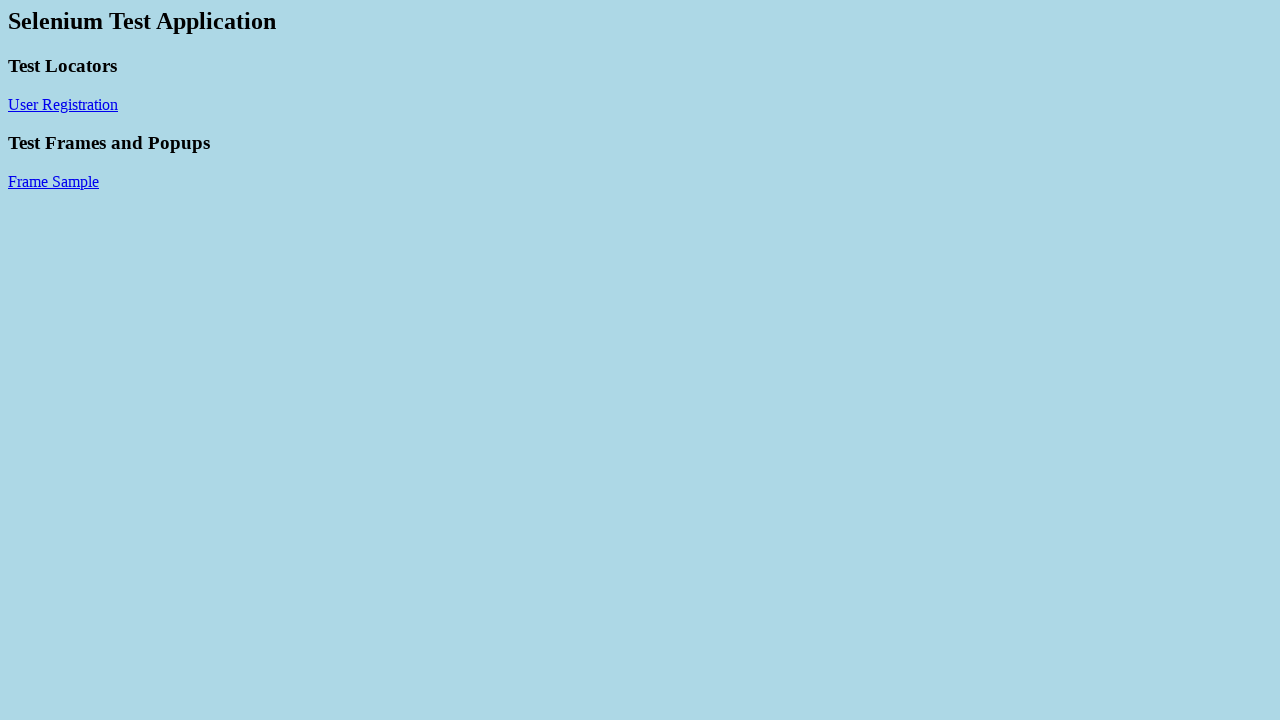

Navigated to registration demo page
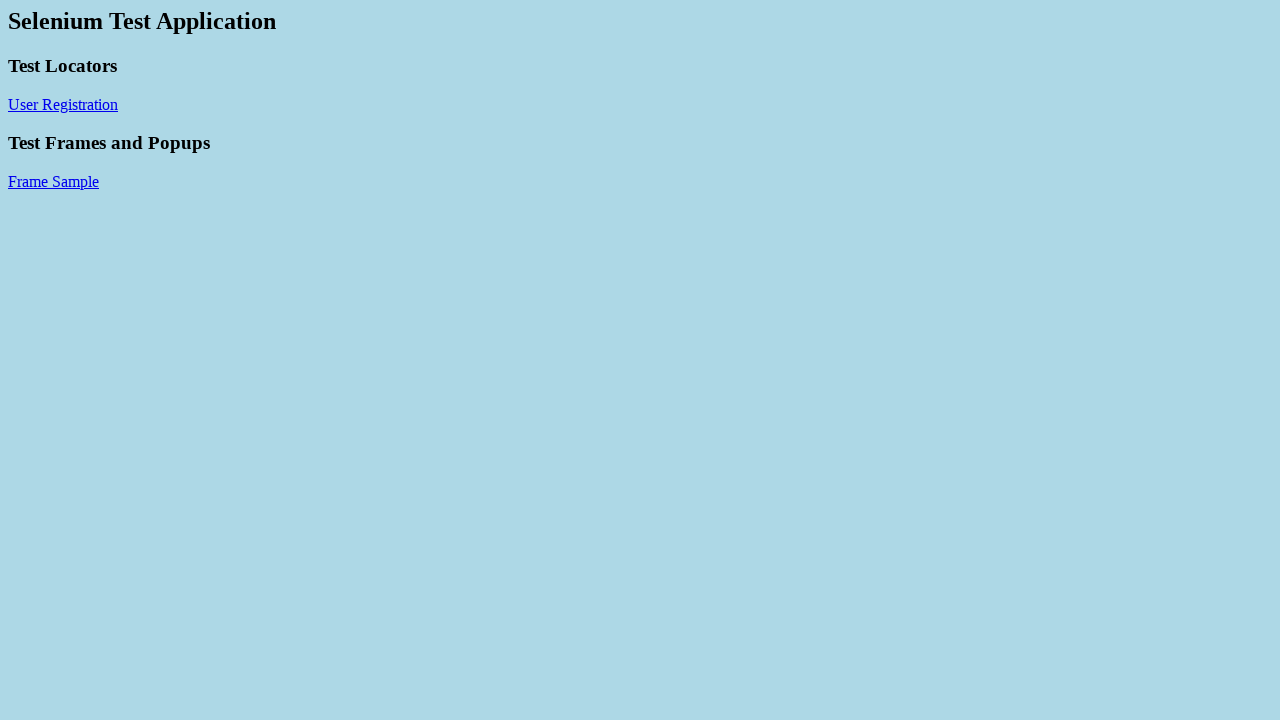

Clicked on User Registration link at (63, 104) on a:has-text('User Registration')
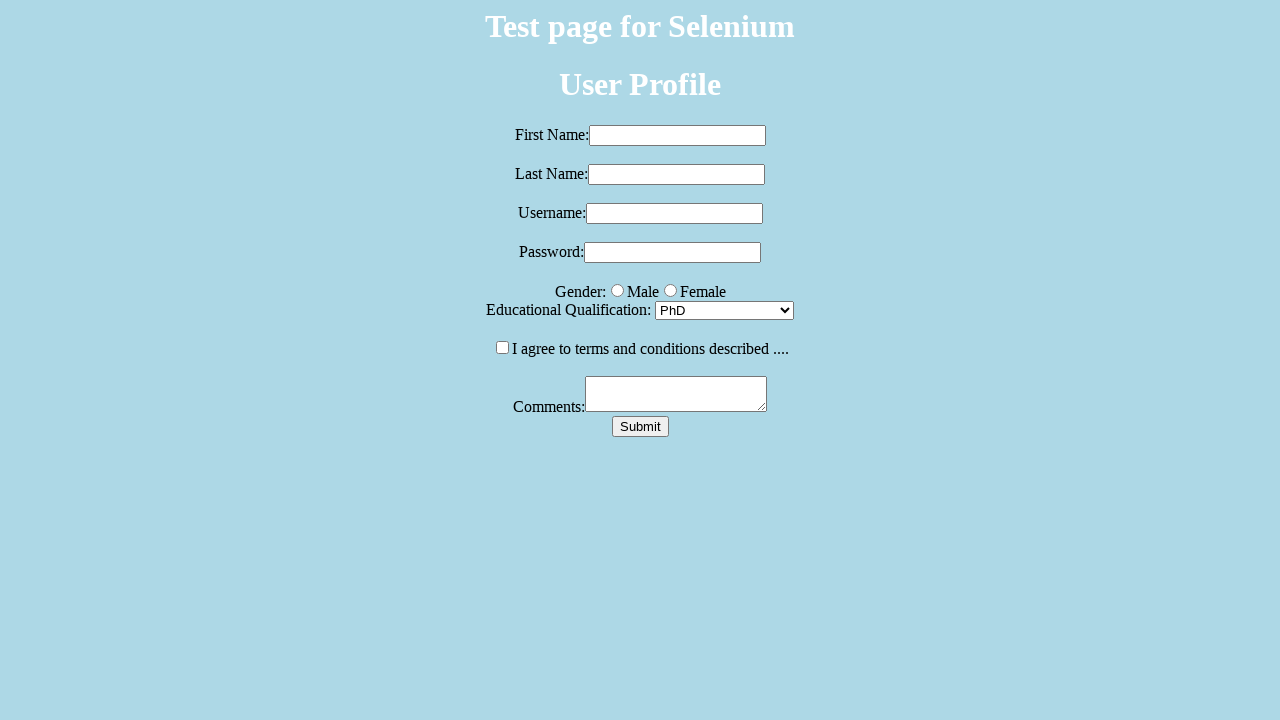

Filled first name field with 'Robert' on #fname
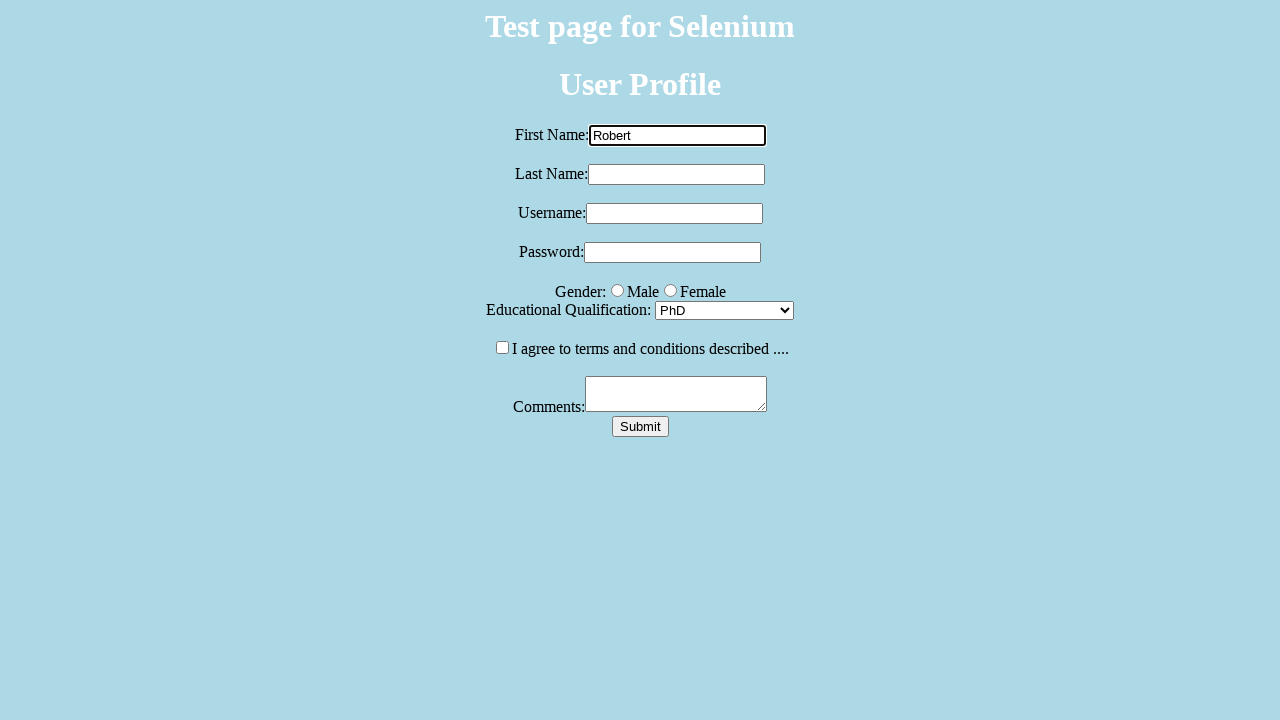

Filled last name field with 'Illiffe' on input[name='lname']
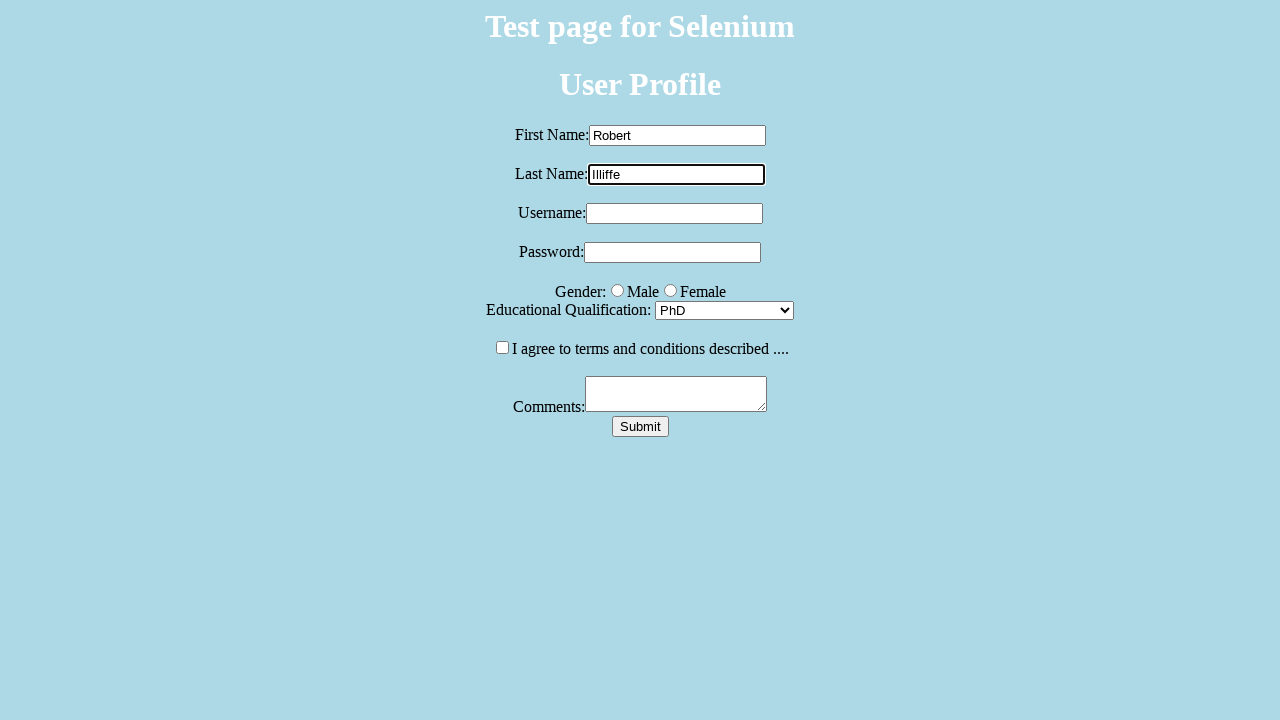

Filled username field with 'testuser847' on #username
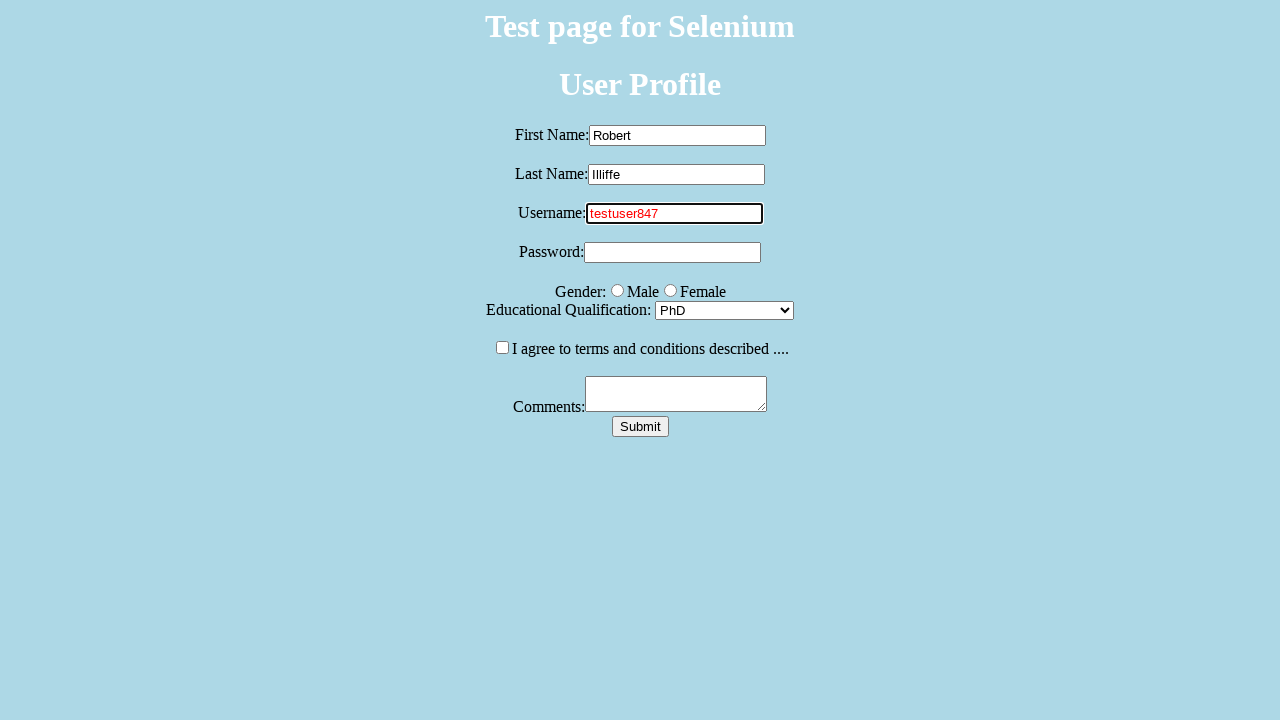

Filled password field with 'SecurePass123' on .pwd
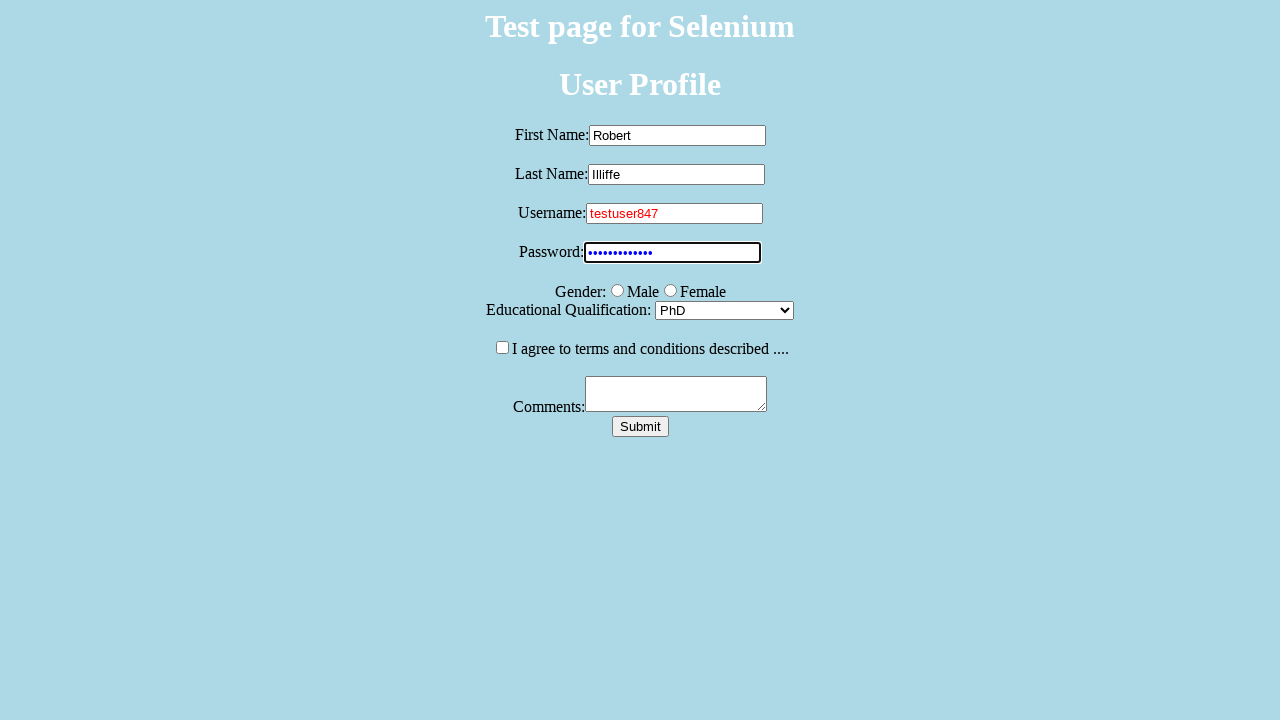

Selected gender (first radio button) at (617, 290) on input[name='g'] >> nth=0
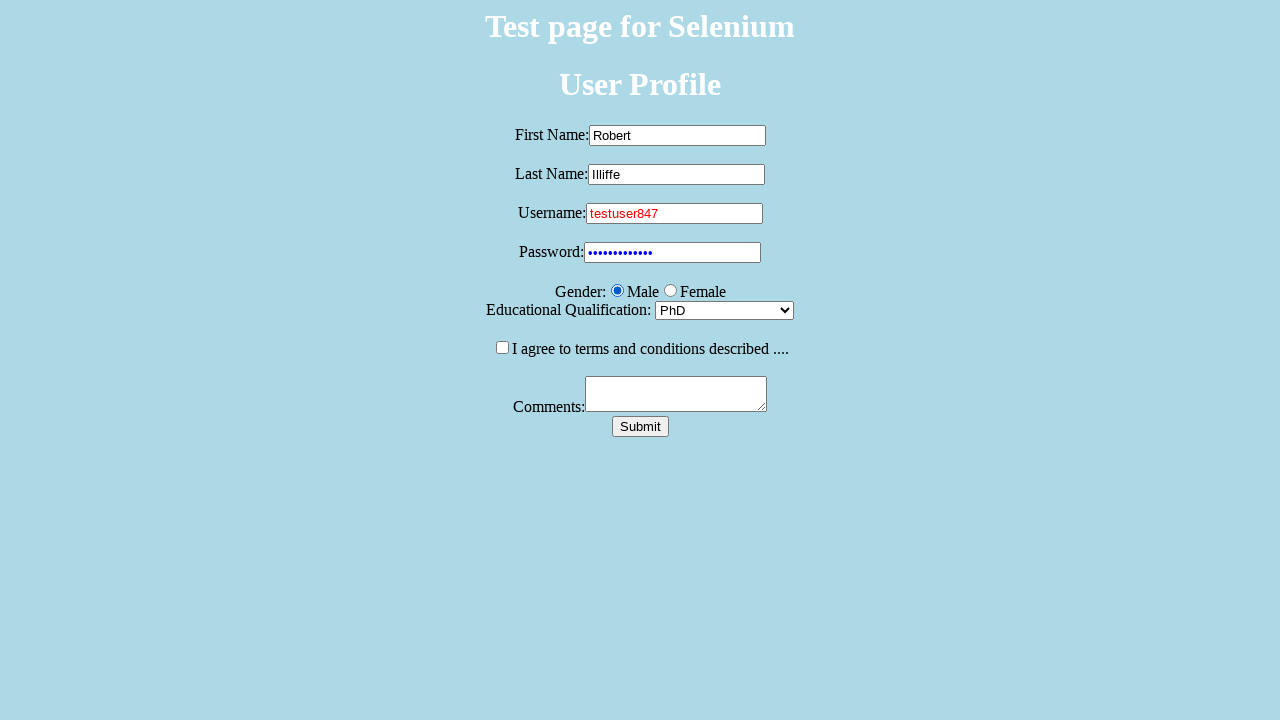

Selected 'Bachelors' from education dropdown on select
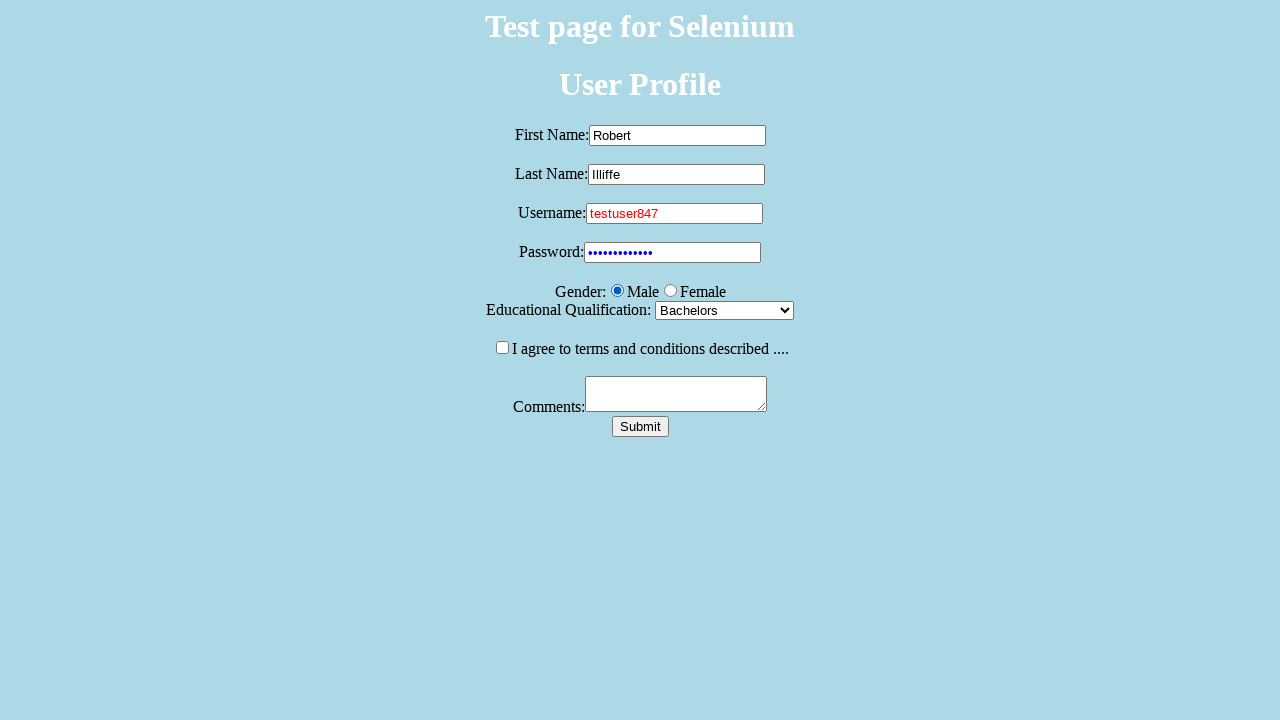

Checked the agreement checkbox at (502, 347) on input[type='checkbox']
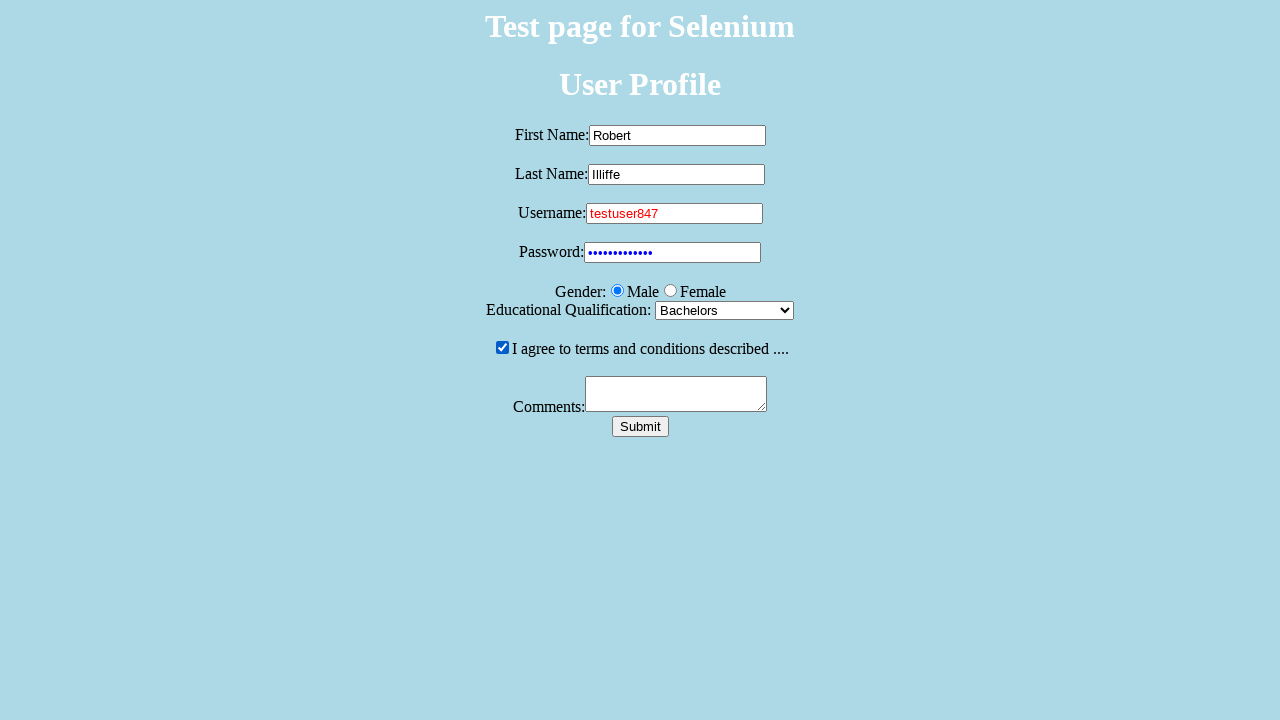

Clicked submit button to complete form submission at (640, 426) on input[type='submit']
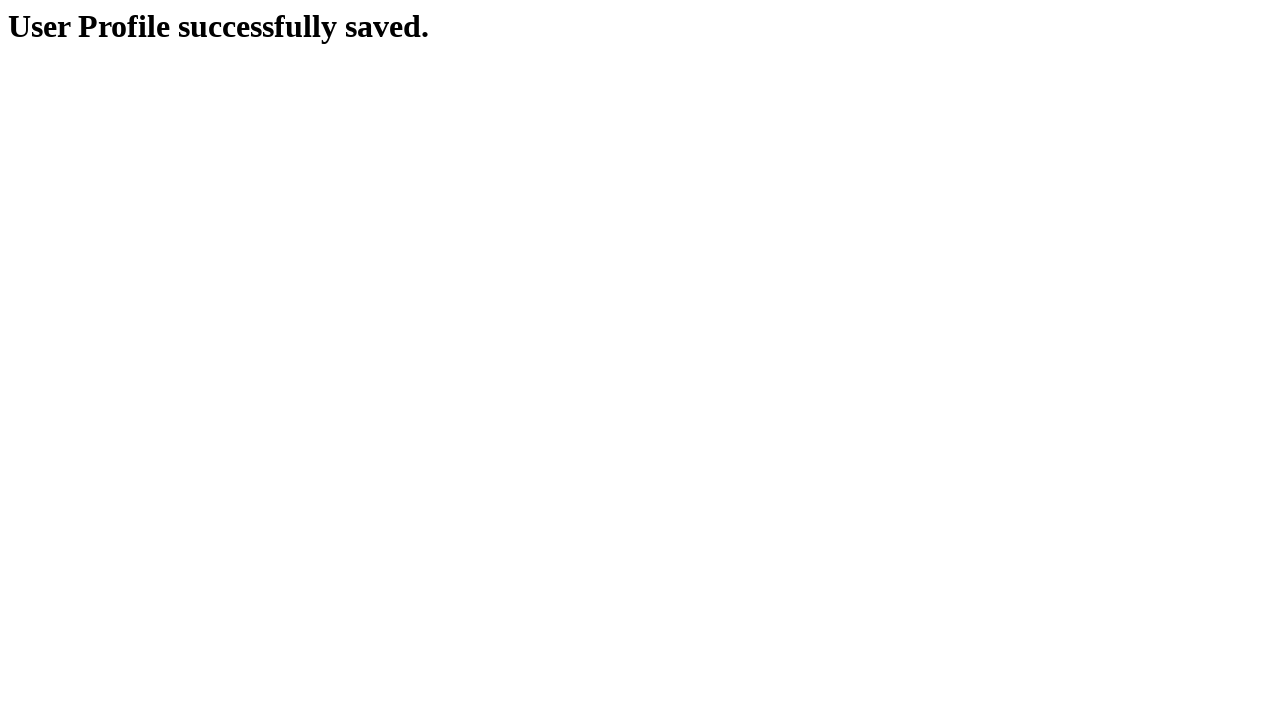

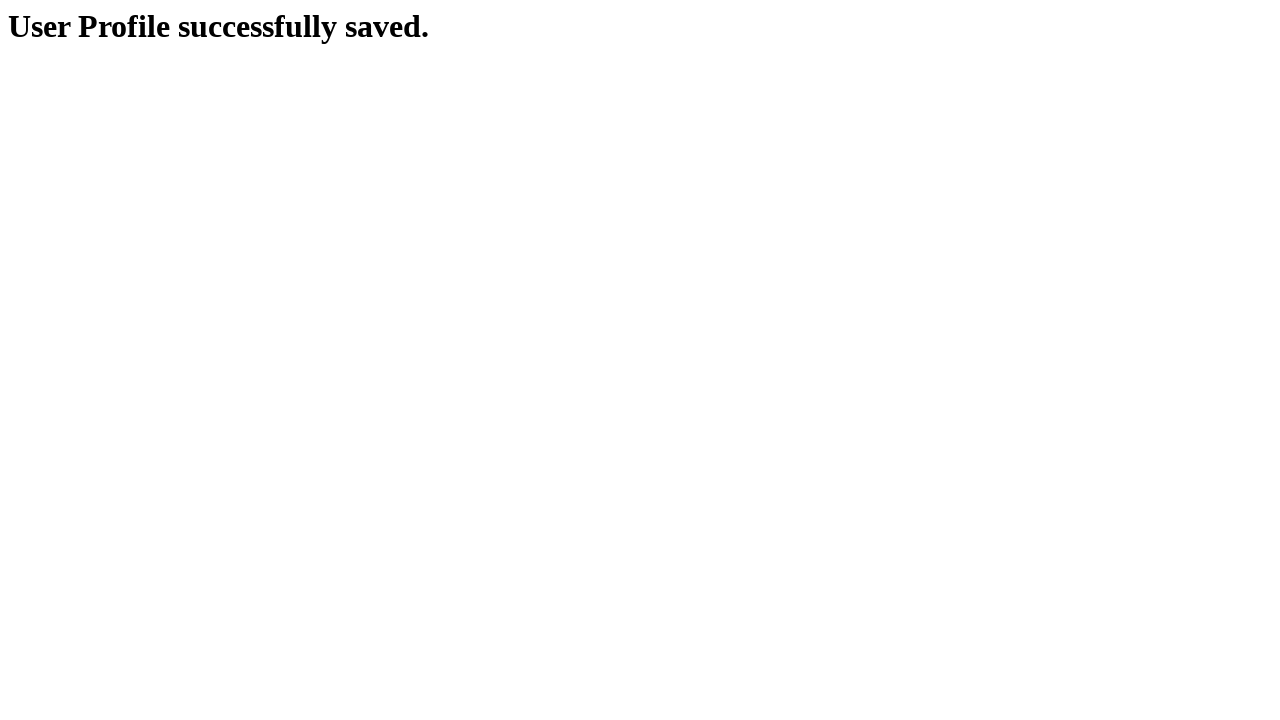